Tests form validation by submitting an empty form and verifying that mandatory fields (first name, last name, mobile number, gender) display red border error indicators

Starting URL: https://demoqa.com/automation-practice-form

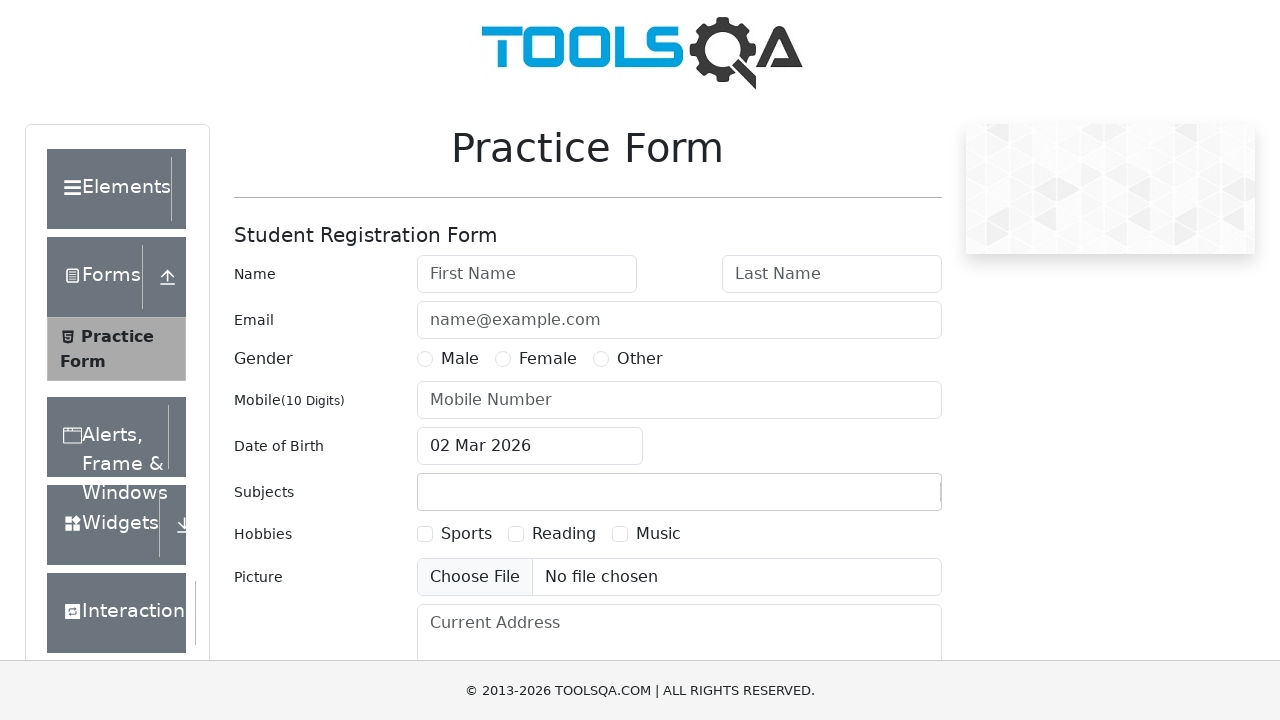

Cleared first name field on #firstName
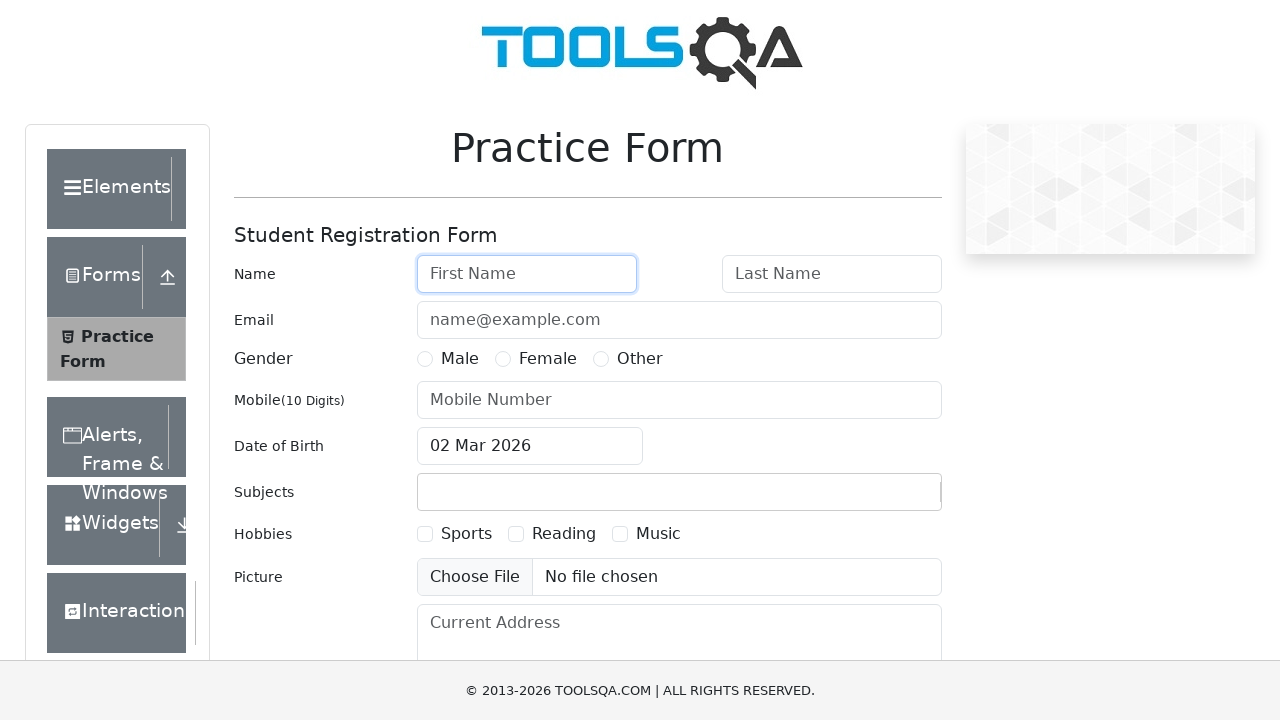

Cleared last name field on #lastName
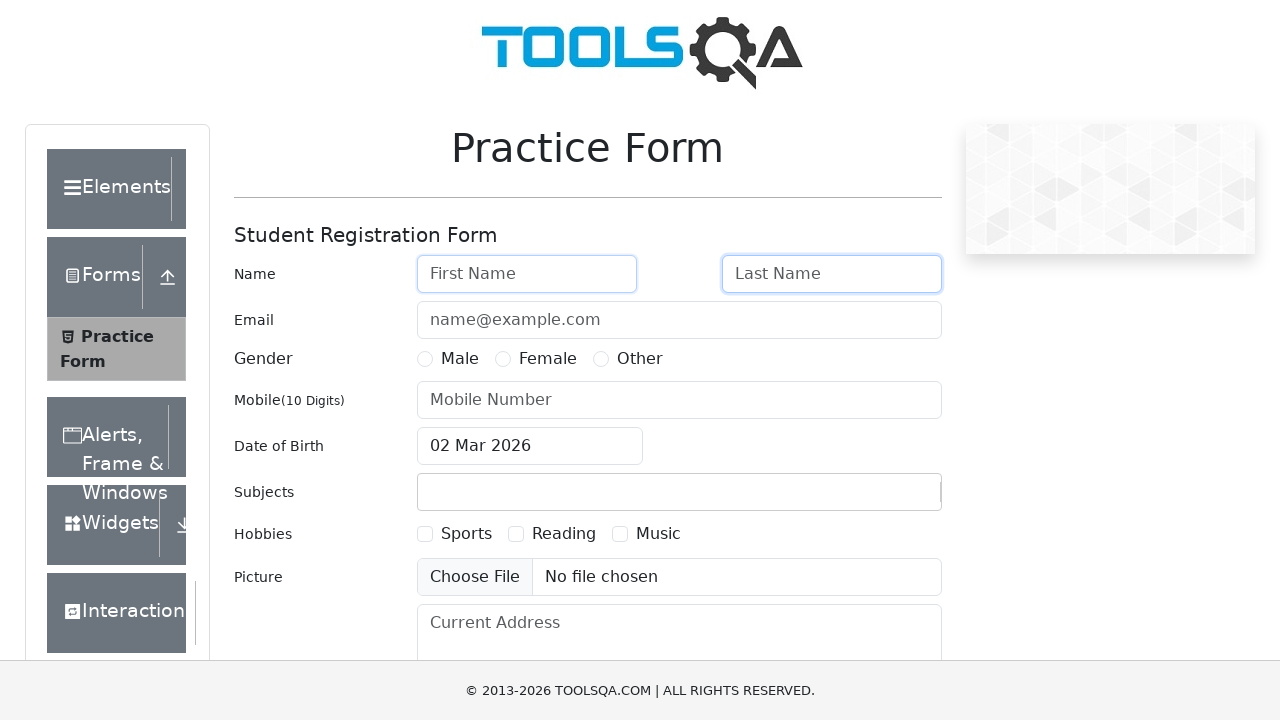

Cleared mobile number field on #userNumber
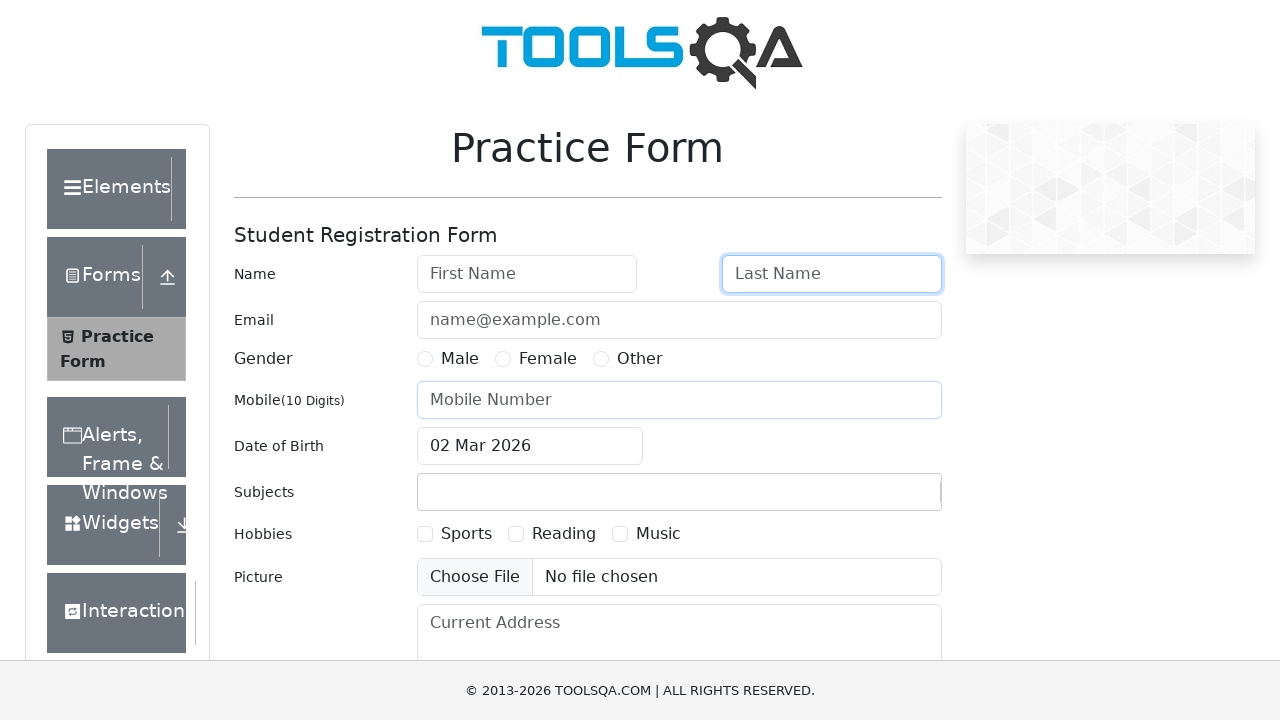

Scrolled down to submit button
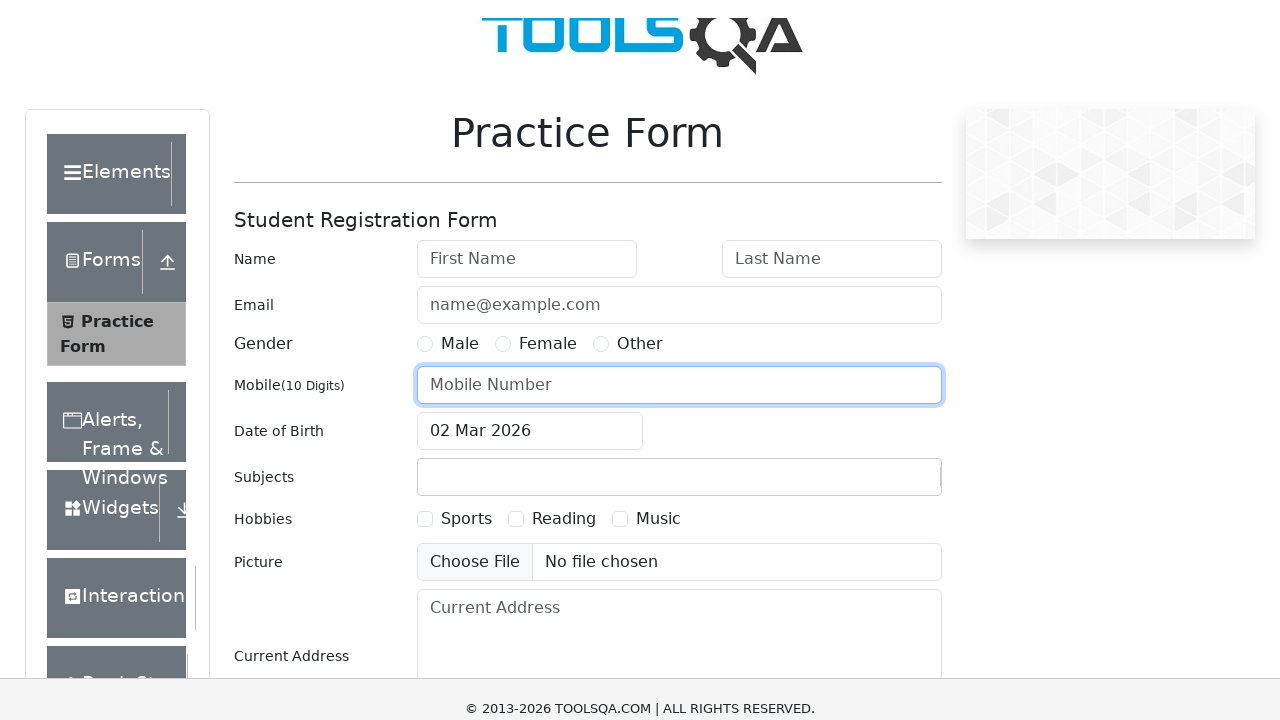

Clicked submit button to submit empty form at (885, 499) on #submit
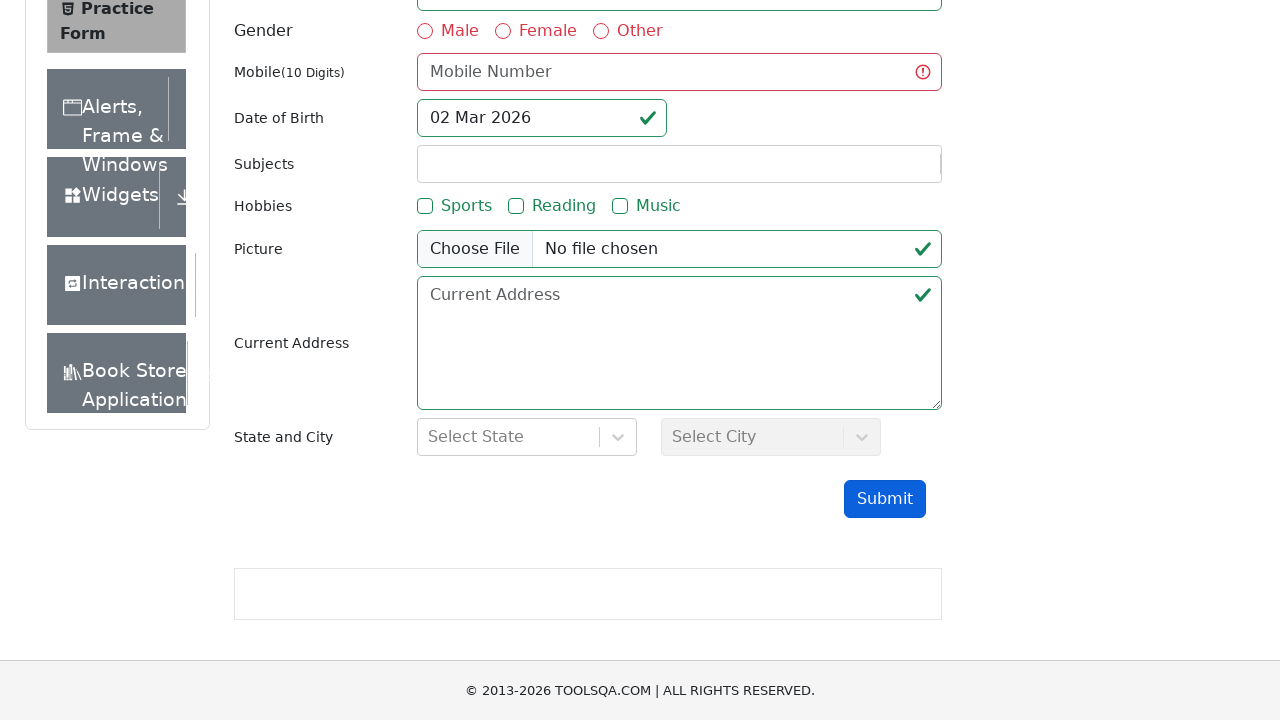

Waited for validation errors to appear
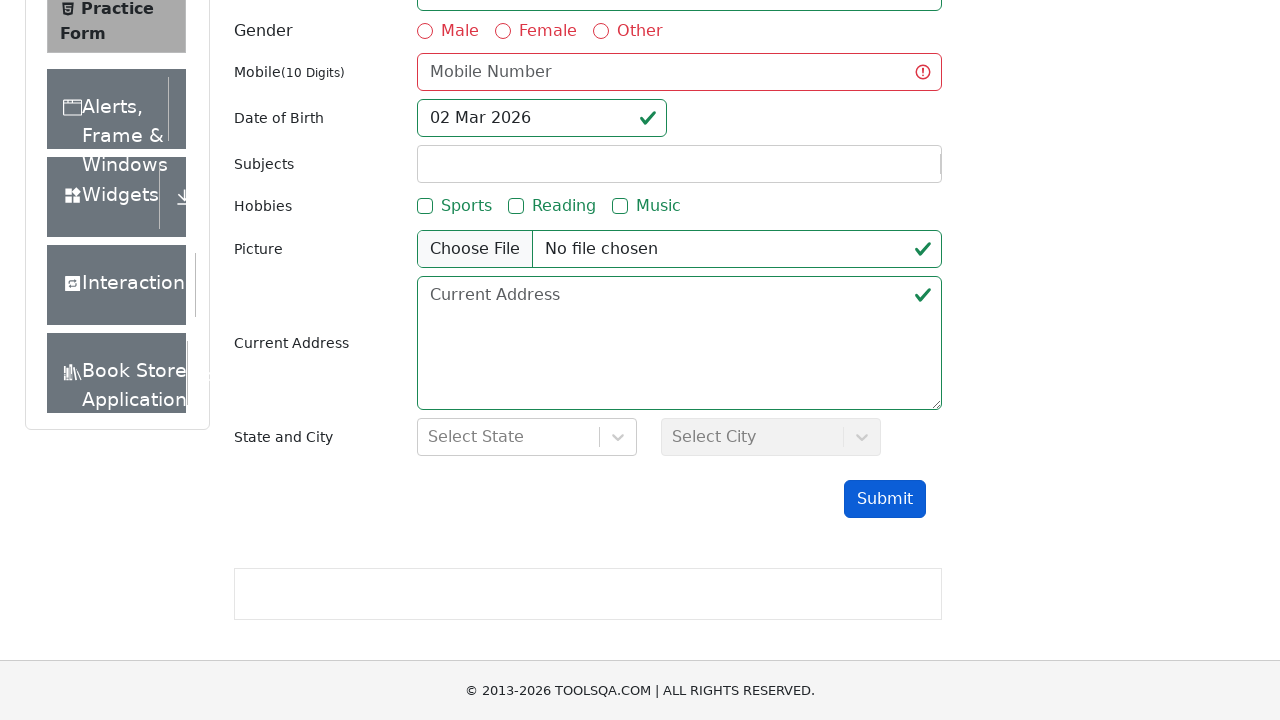

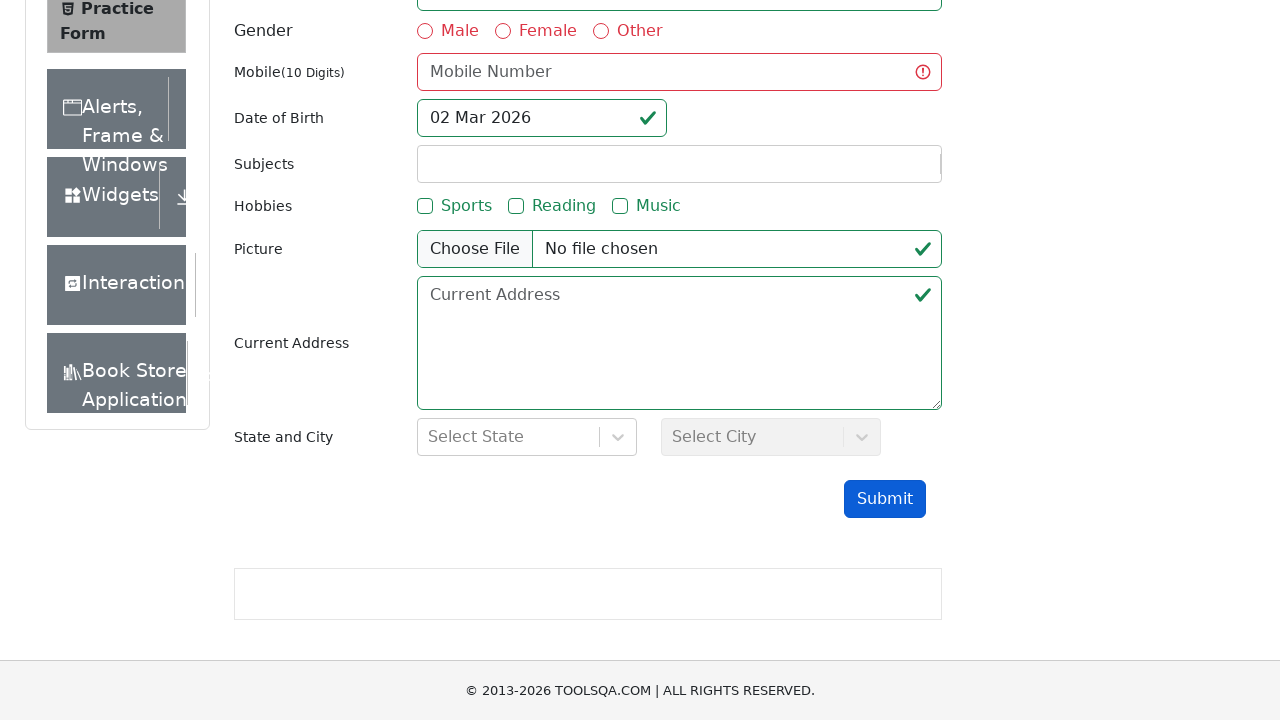